Tests dynamic controls functionality by clicking the Enable button, waiting for a text field to become enabled, typing text into it, and verifying the text was entered successfully.

Starting URL: https://the-internet.herokuapp.com/dynamic_controls

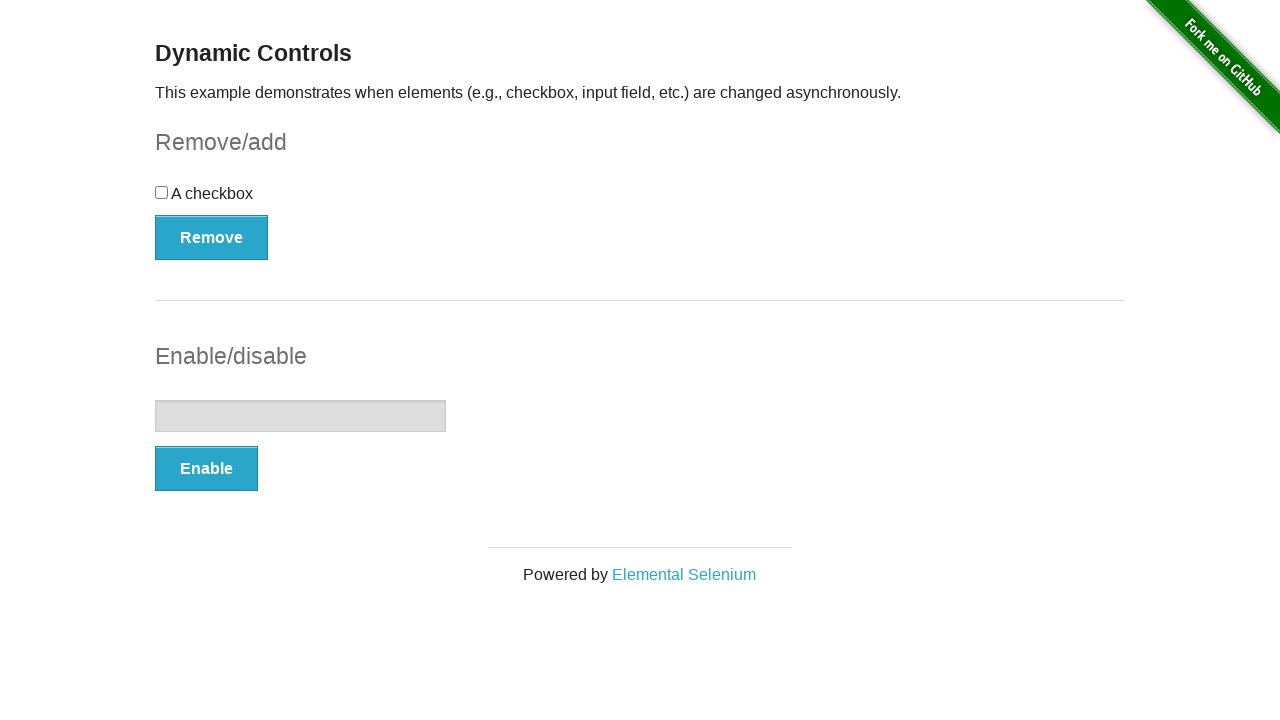

Clicked the Enable button at (206, 469) on xpath=//button[text()='Enable']
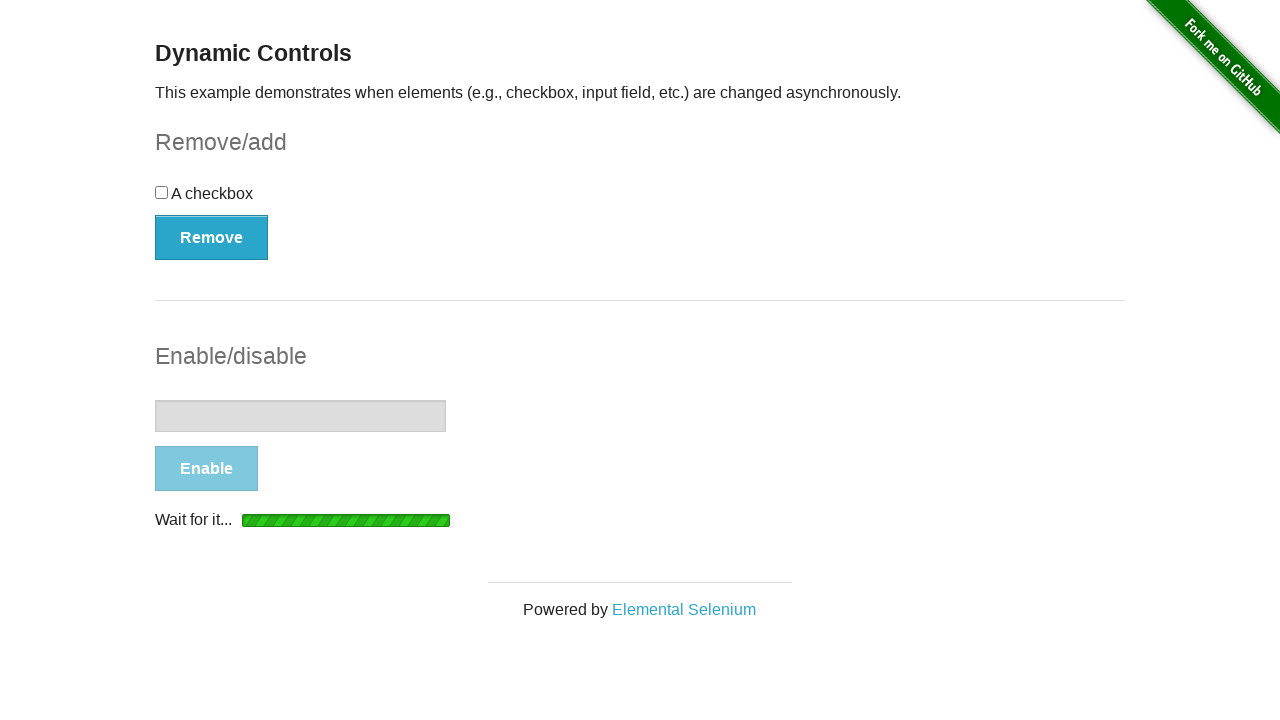

Text field became enabled
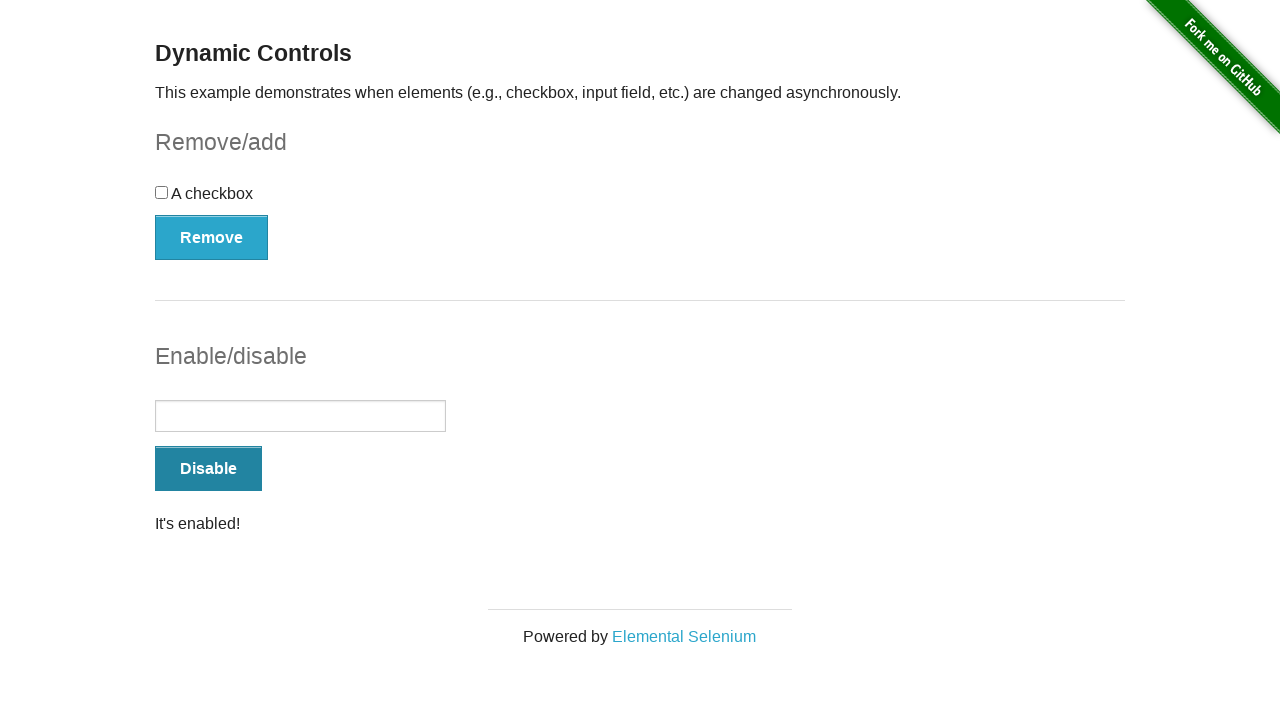

Typed 'Hello' into the text field on input[type='text']
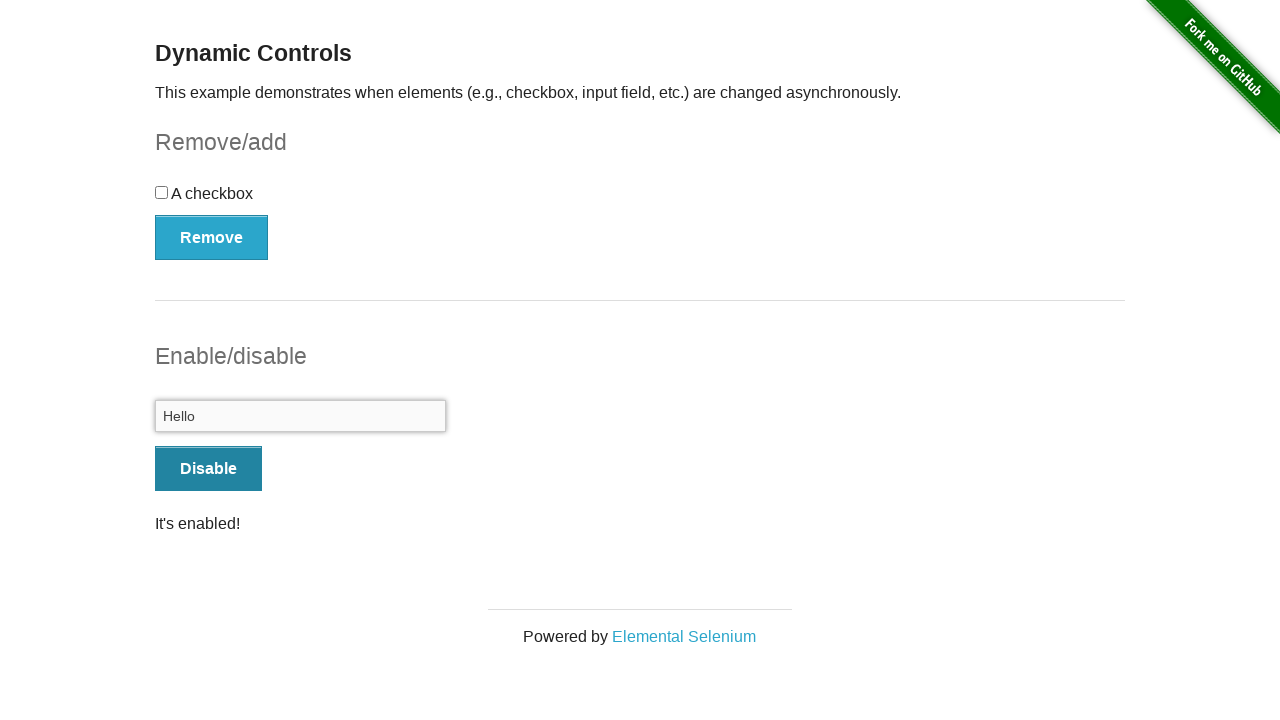

Verified that 'Hello' was successfully entered in the text field
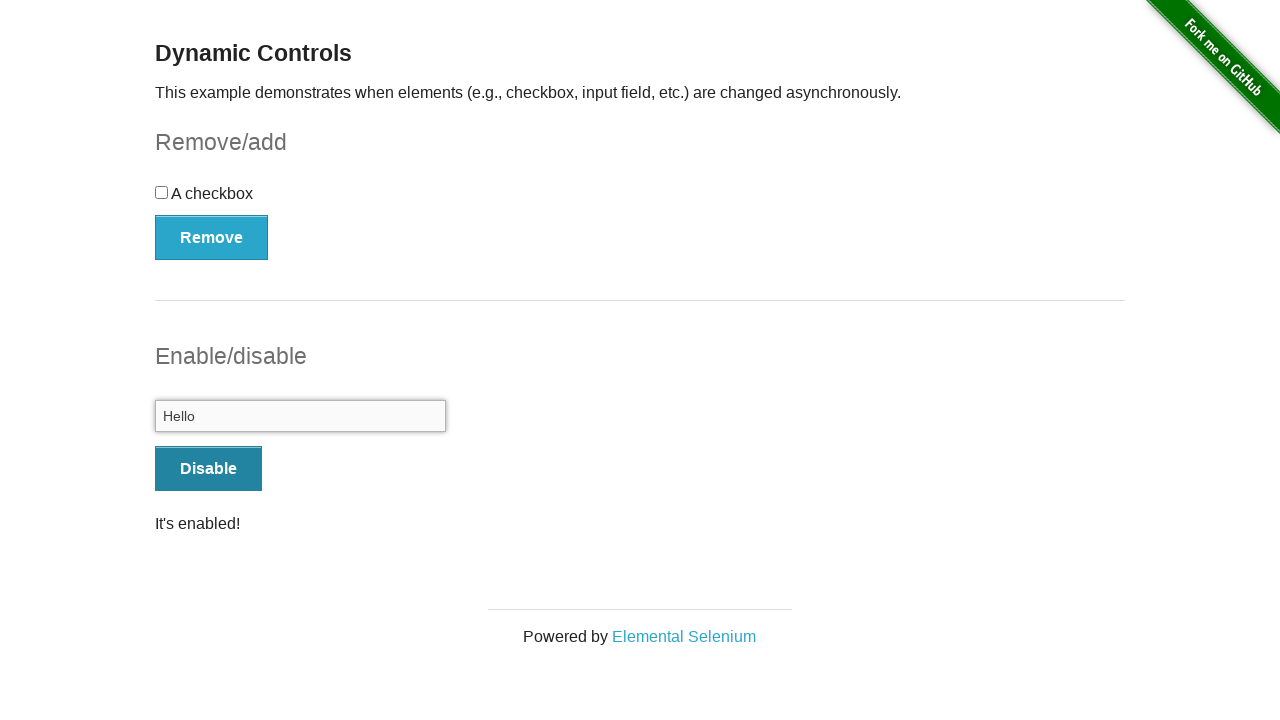

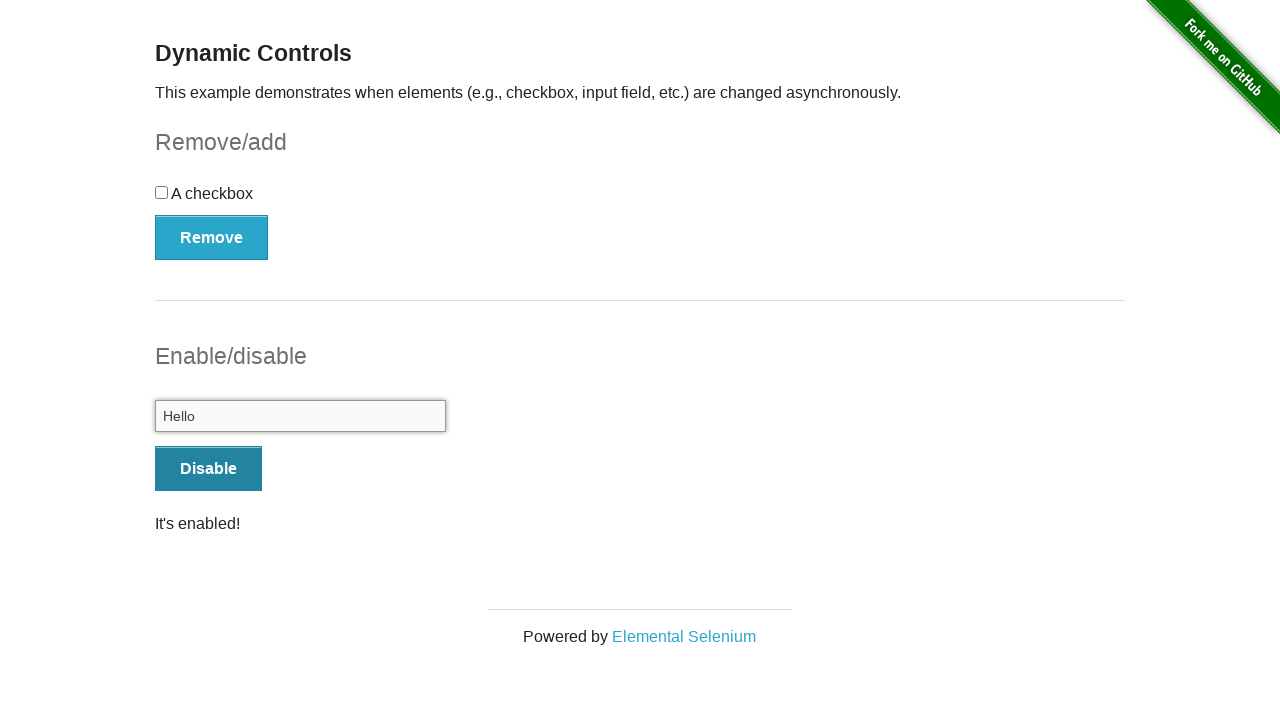